Tests the calculator.net website by performing a multiplication operation (75 × 49) and verifying the result is displayed

Starting URL: https://www.calculator.net/

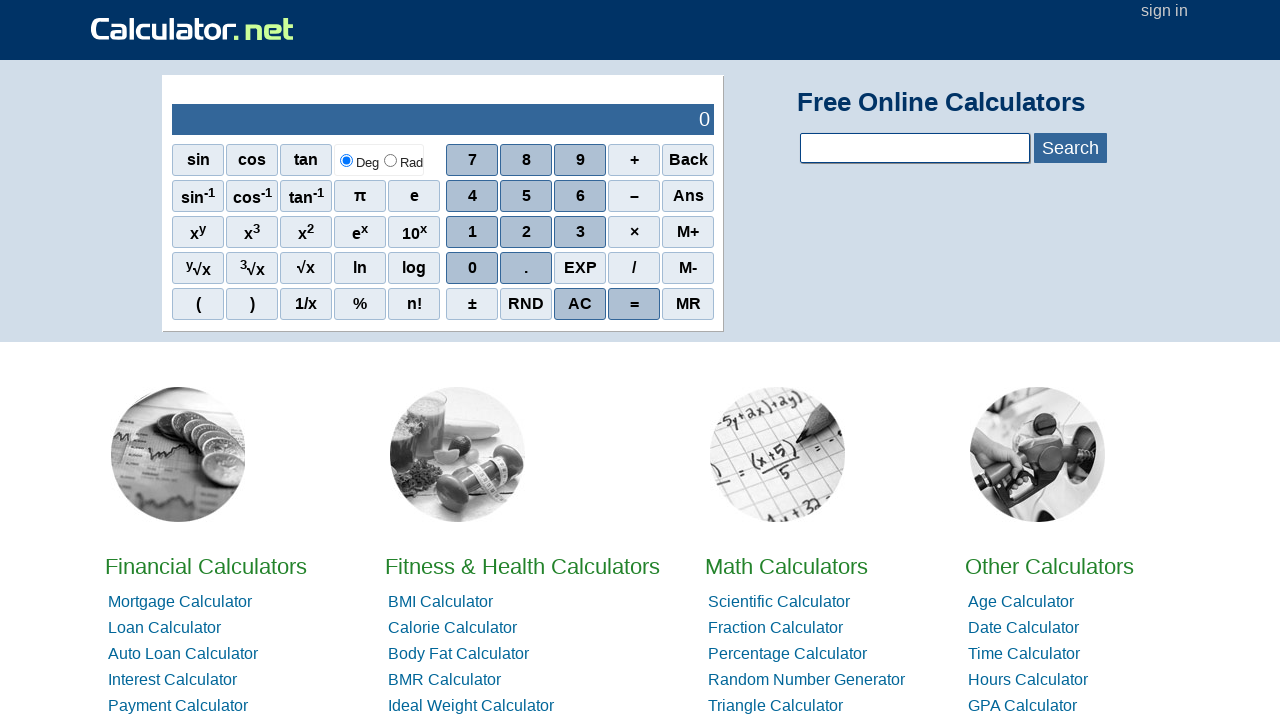

Clicked digit 7 at (472, 160) on xpath=//span[.='7']
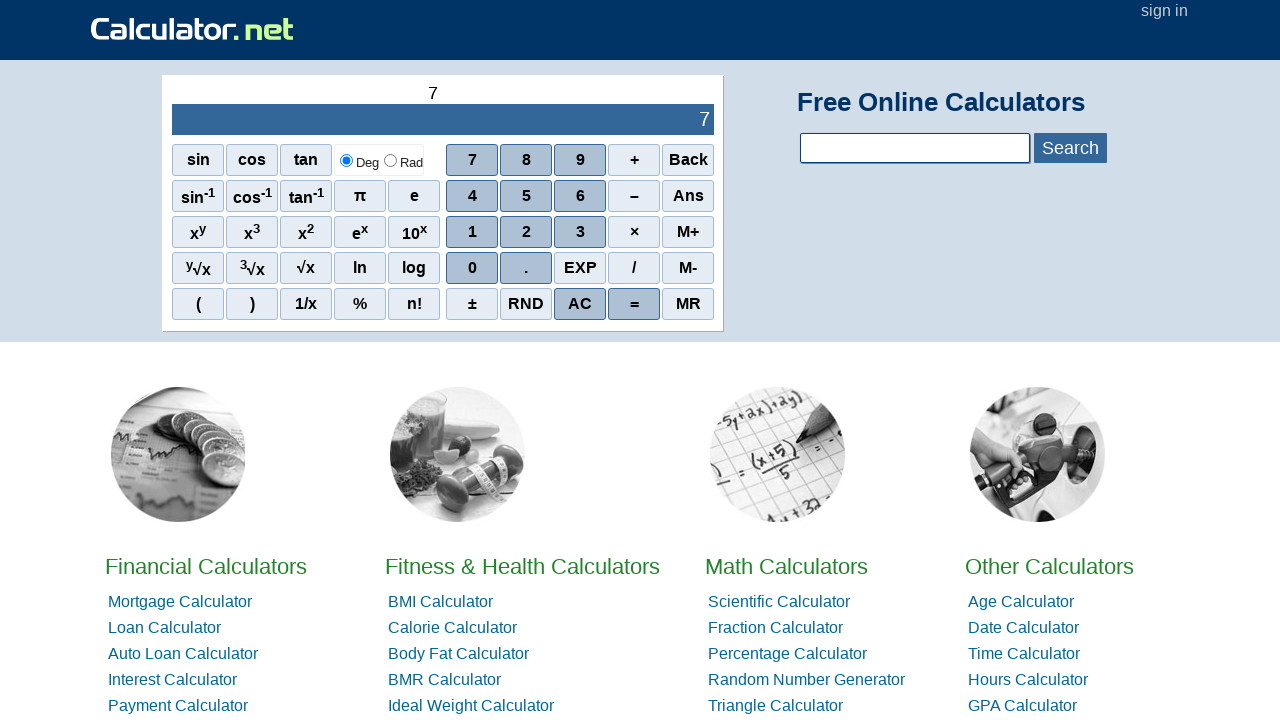

Clicked digit 5 at (526, 196) on xpath=//span[.='5']
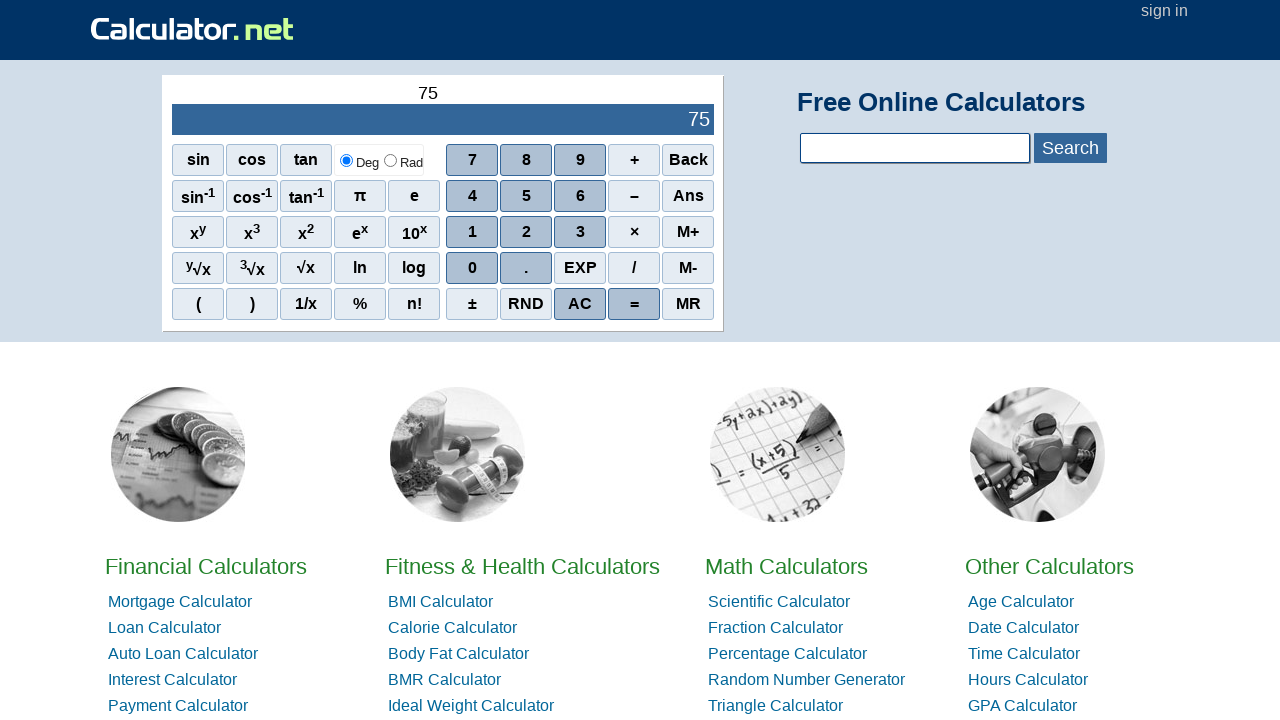

Clicked multiplication operator at (634, 232) on xpath=//span[.='×']
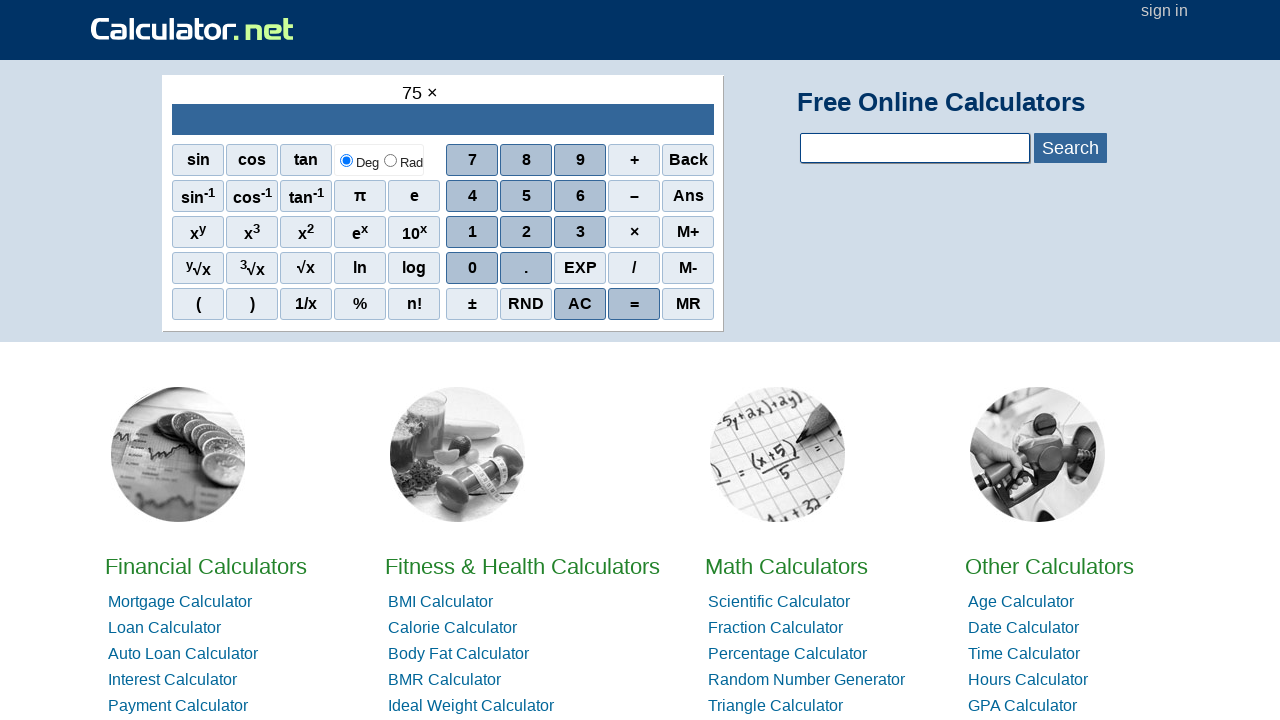

Clicked digit 4 at (472, 196) on xpath=//span[.='4']
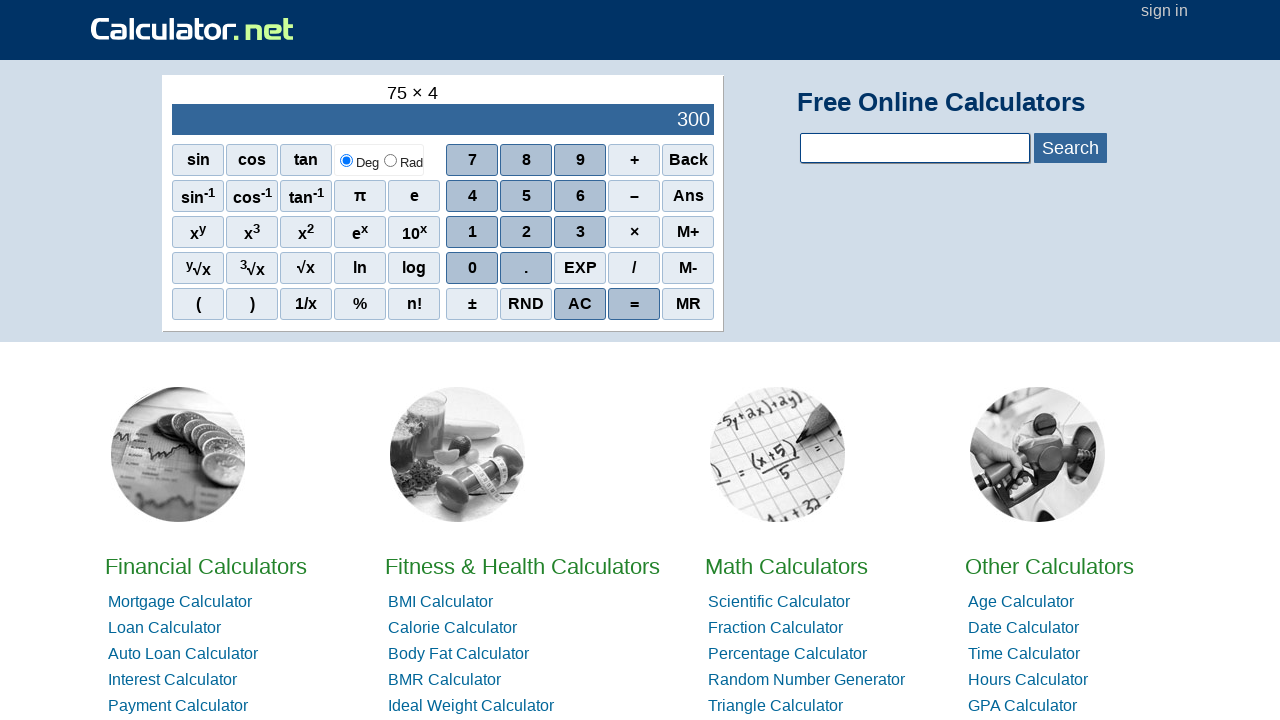

Clicked digit 9 at (580, 160) on xpath=//span[.='9']
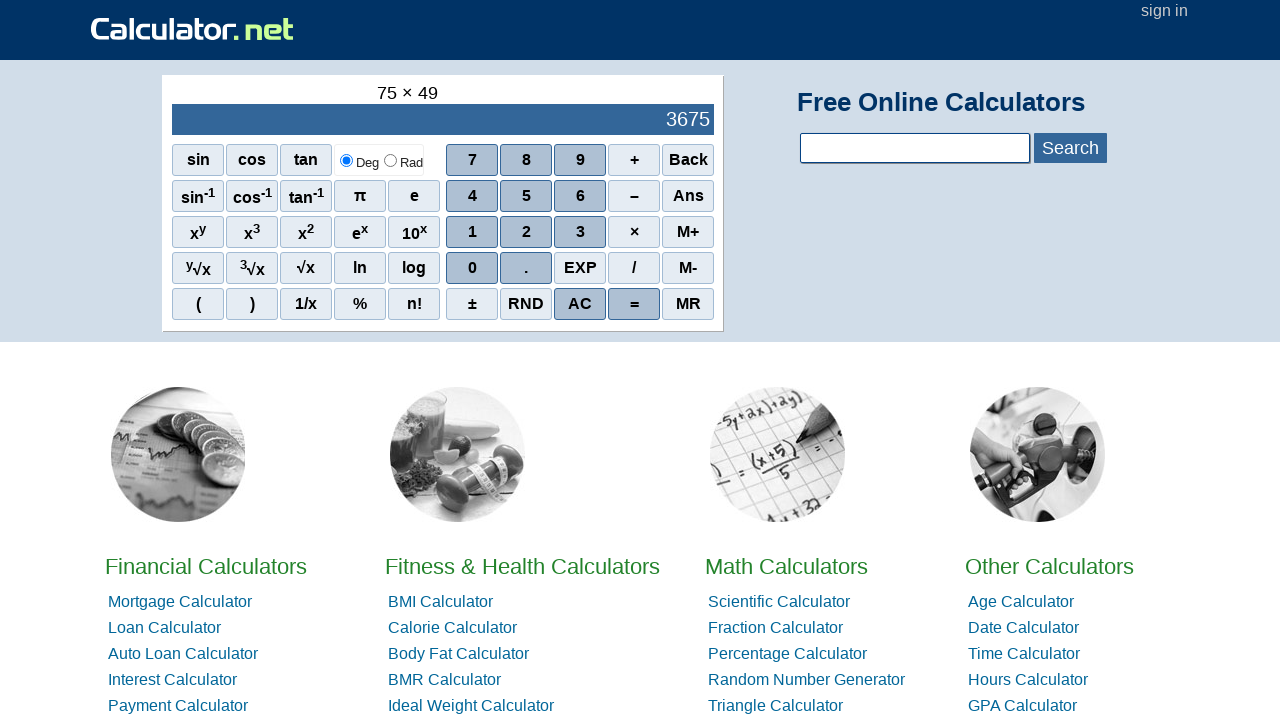

Clicked equals to calculate result at (634, 304) on xpath=//span[.='=']
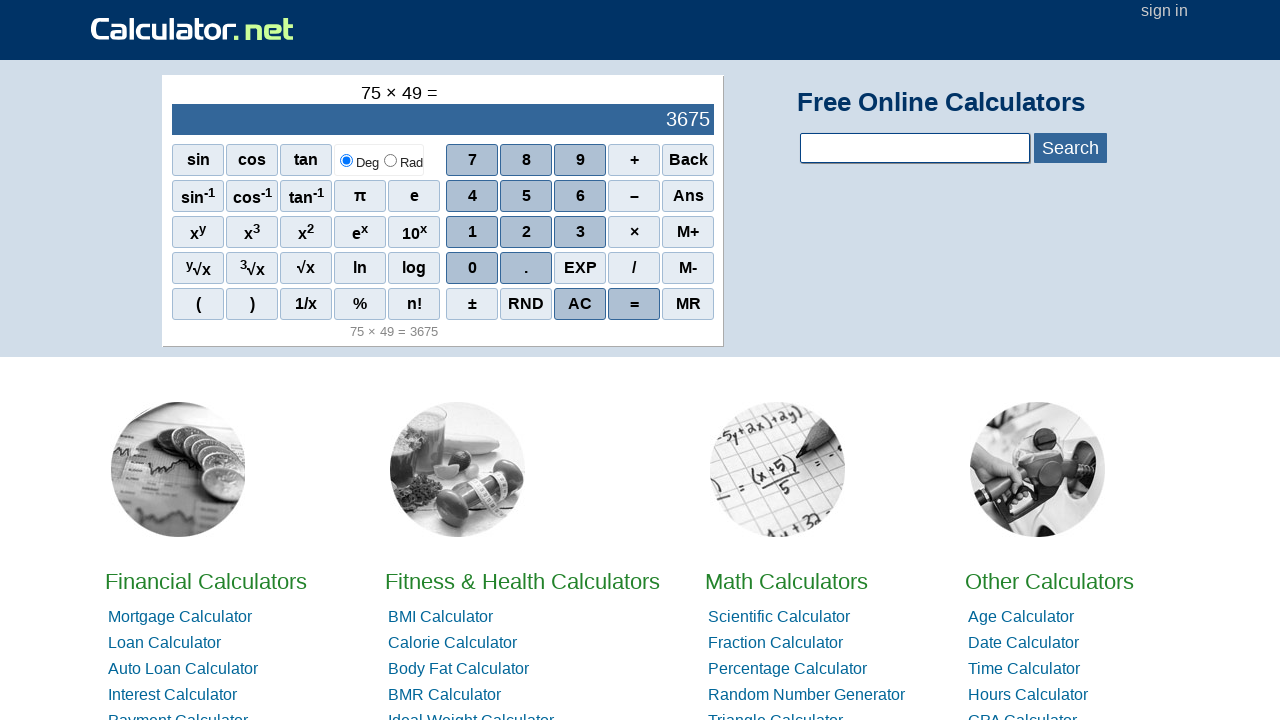

Verified result is displayed in output field
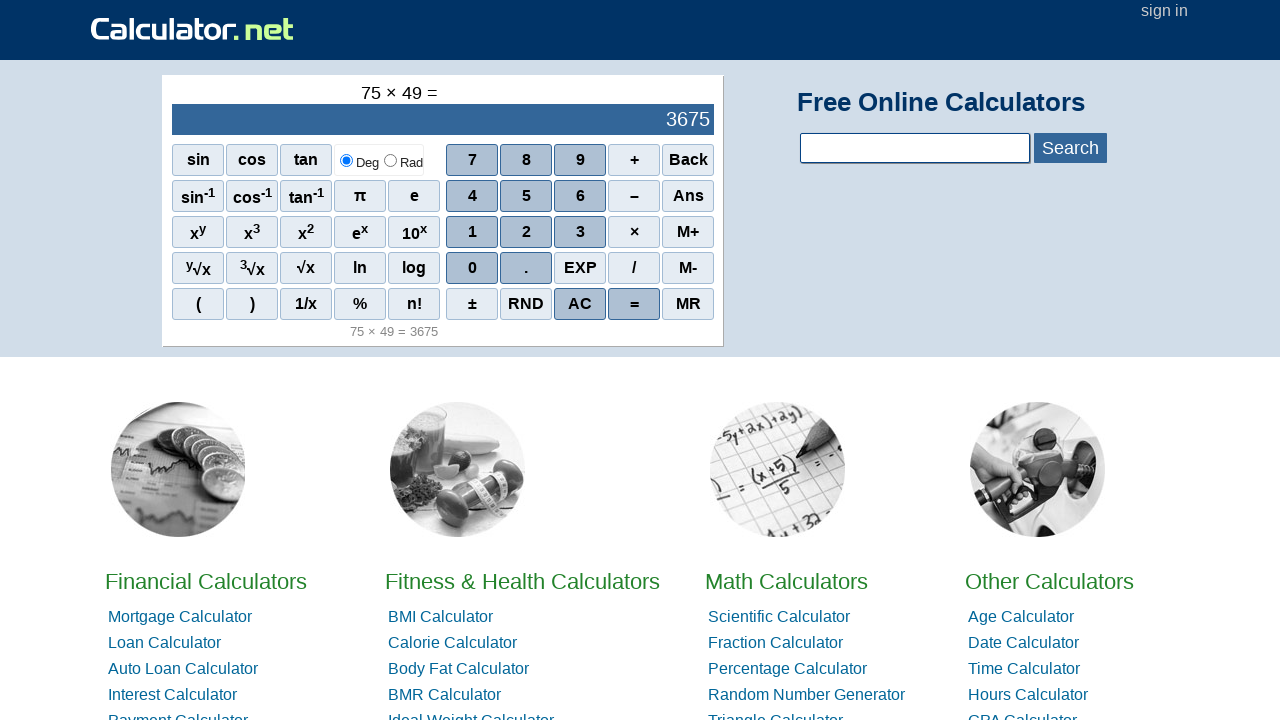

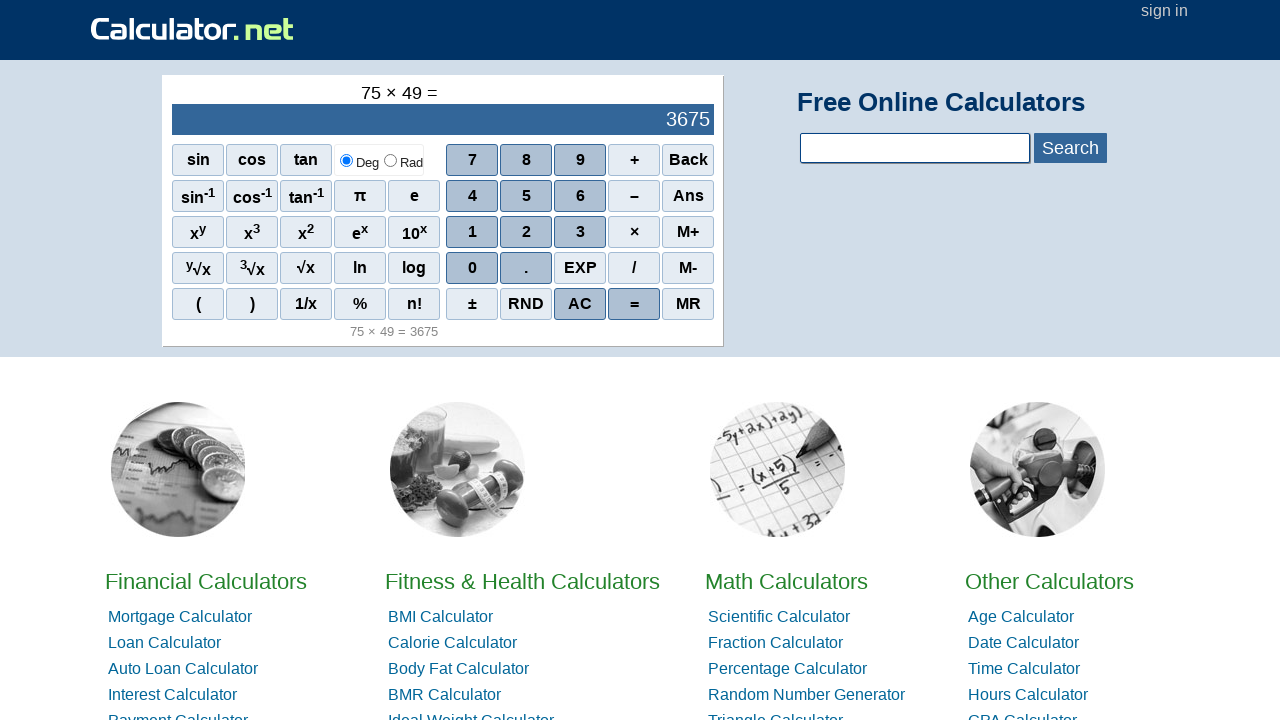